Opens the search bar, searches for "test", and verifies search results appear

Starting URL: https://playwright.dev

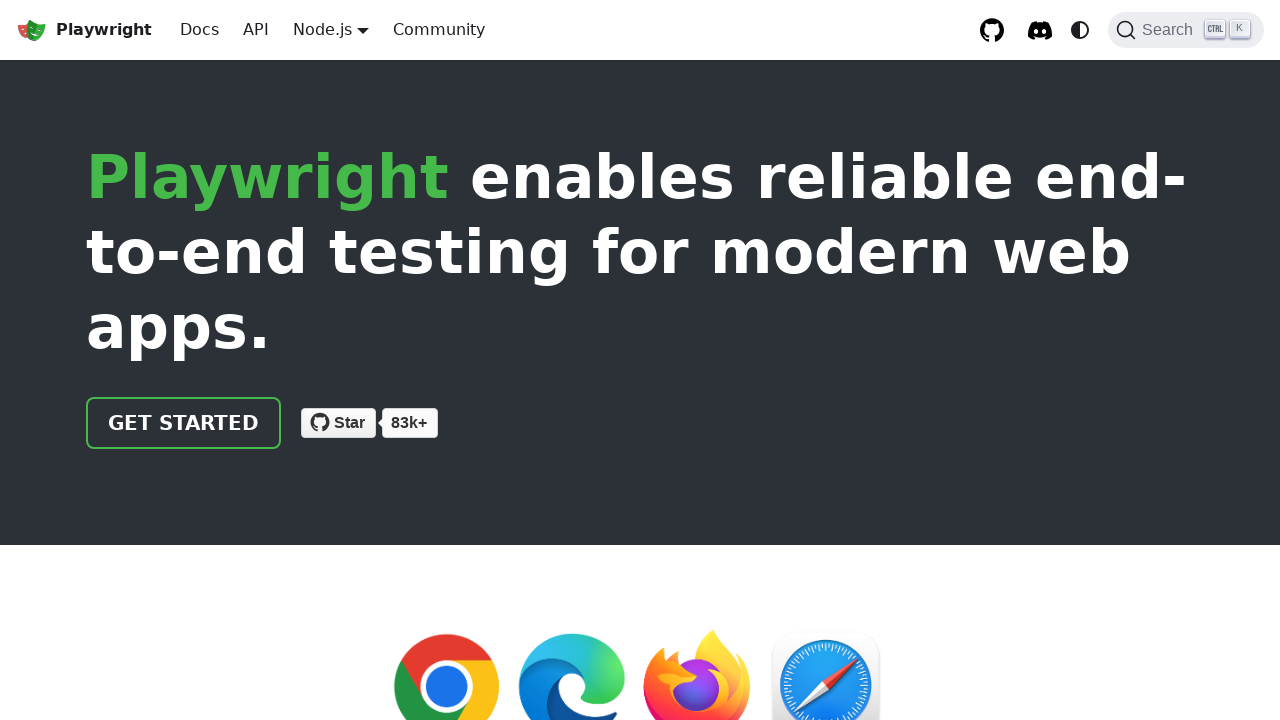

Clicked search button to open search bar at (1186, 30) on button.DocSearch
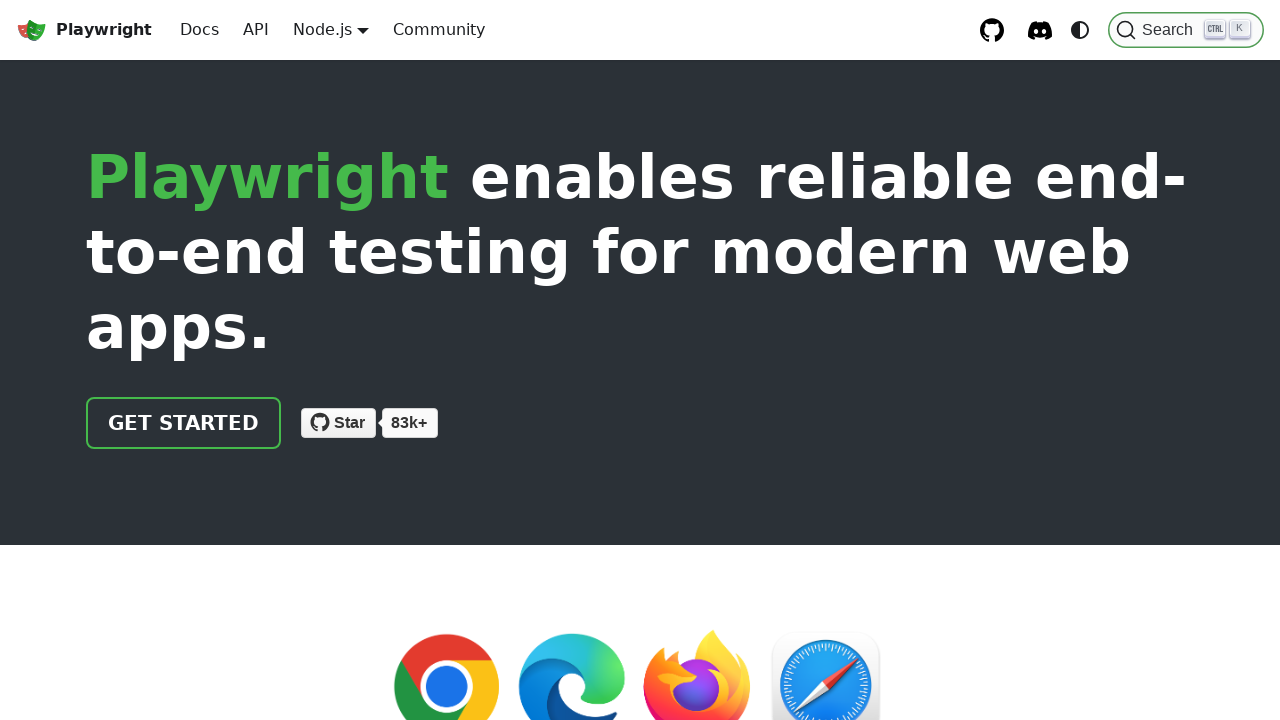

Typed 'test' into search field on .DocSearch-Input
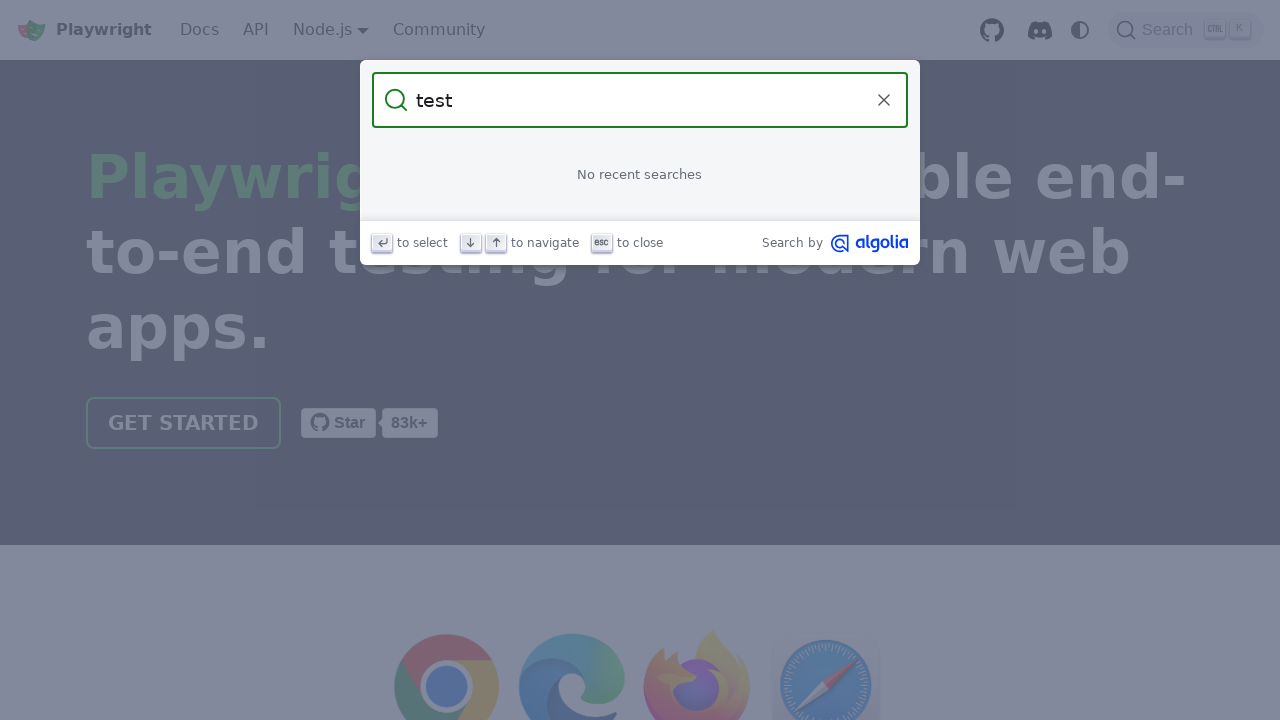

Search results dropdown appeared
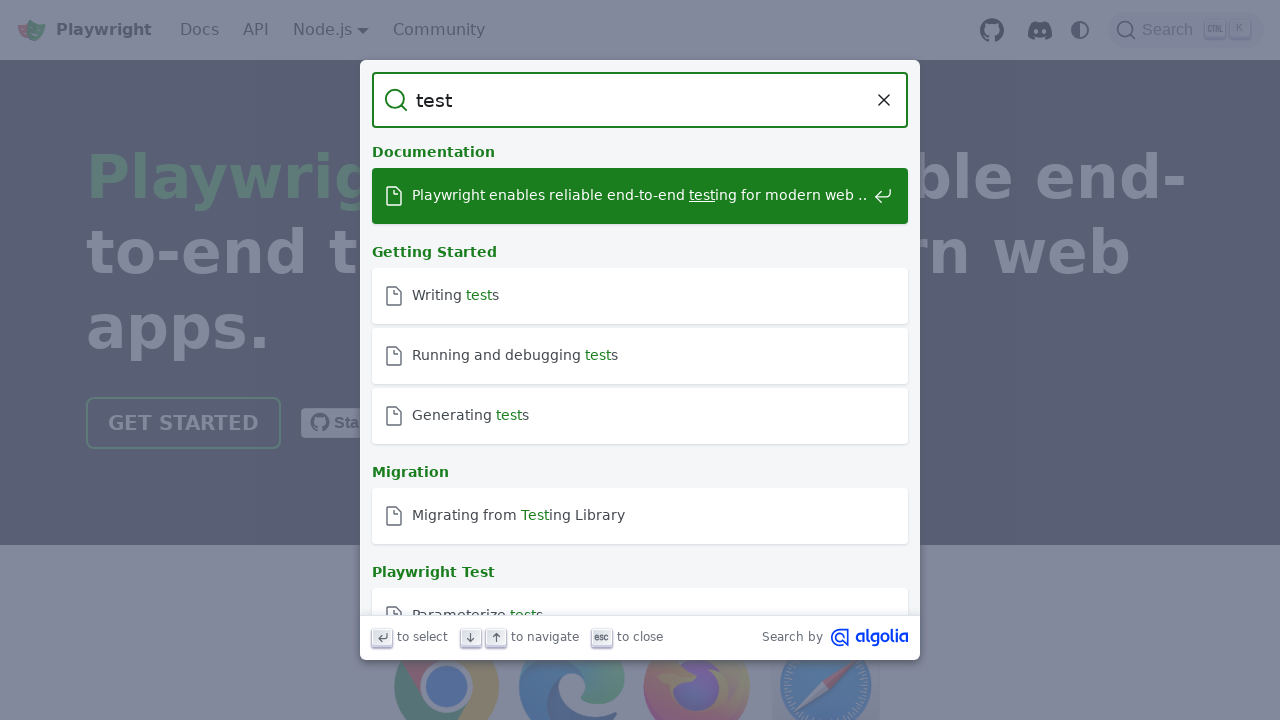

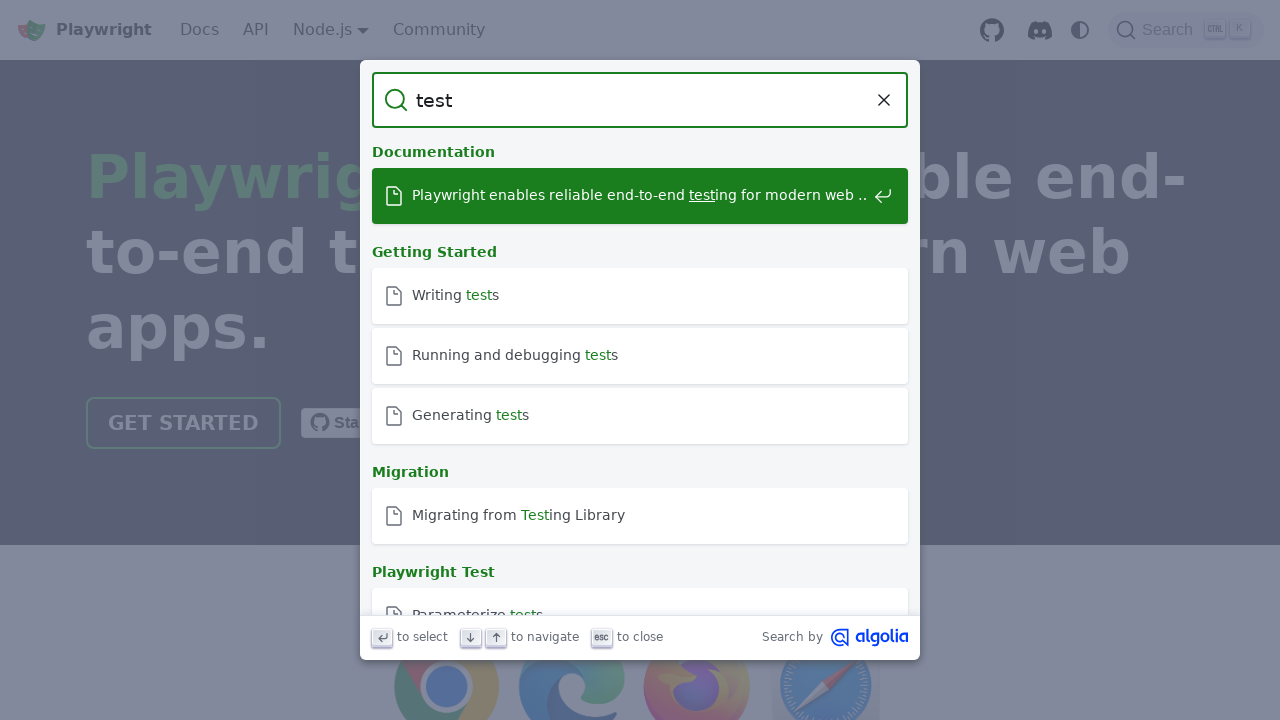